Tests various mouse interactions including double click, single click, and right click on a demo page, verifying the correct text appears after each action

Starting URL: https://sahitest.com/demo/clicks.htm

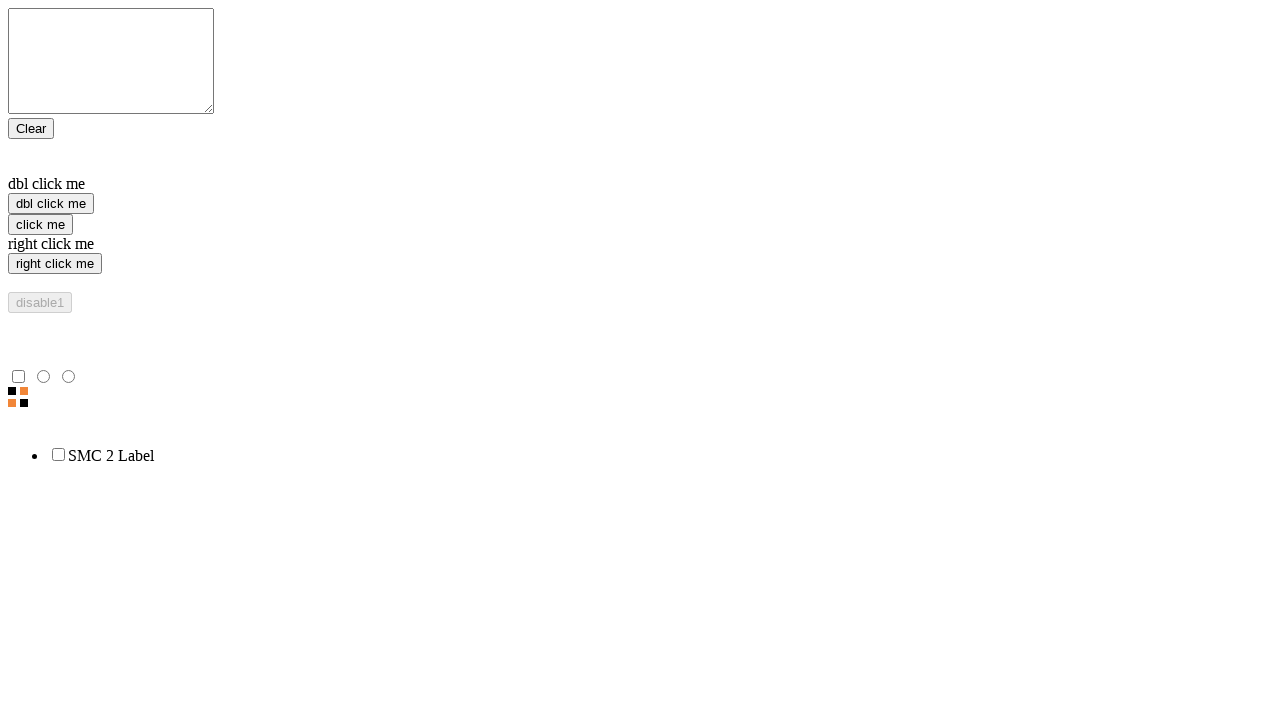

Page loaded (domcontentloaded state)
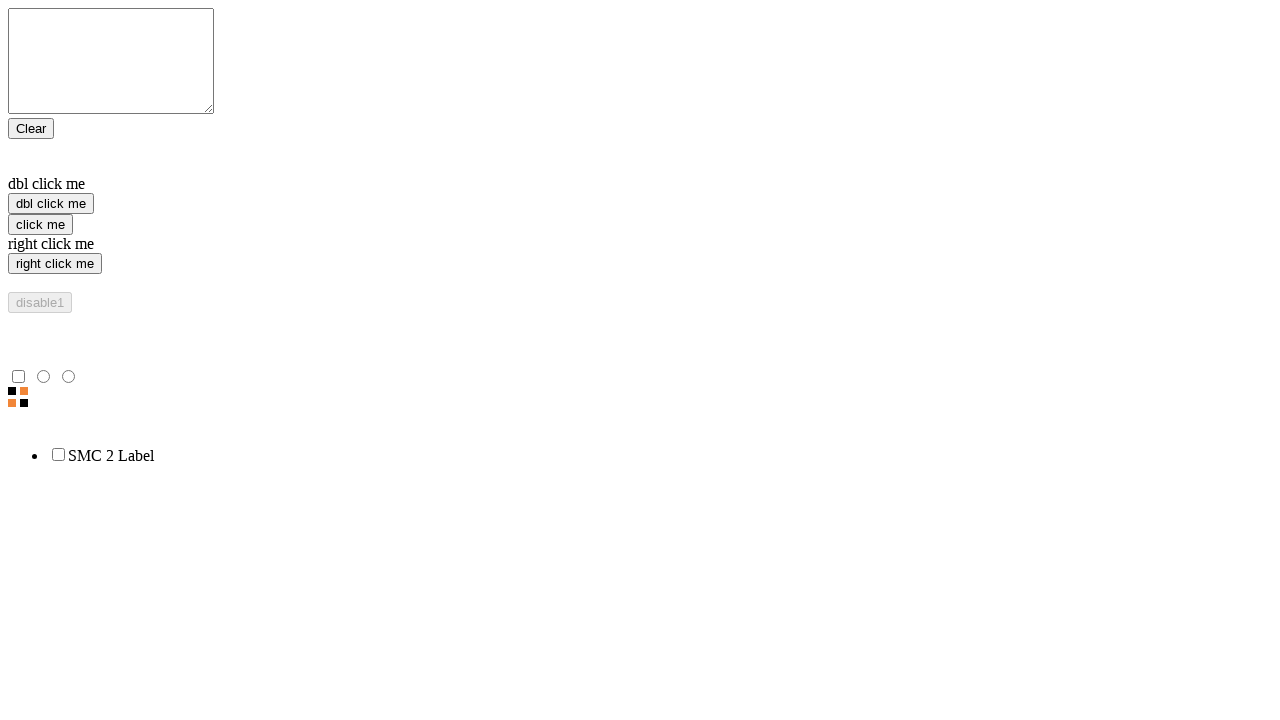

Located double click button
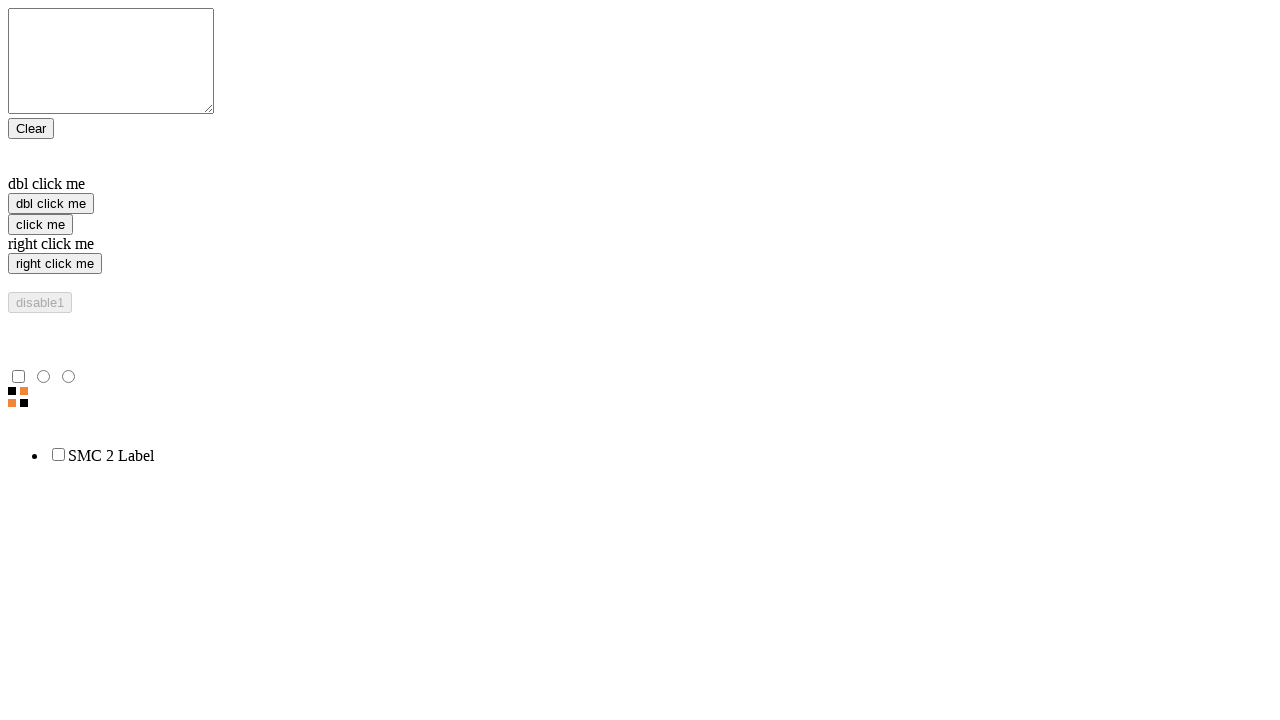

Double clicked the button at (51, 204) on xpath=/html/body/form/input[2]
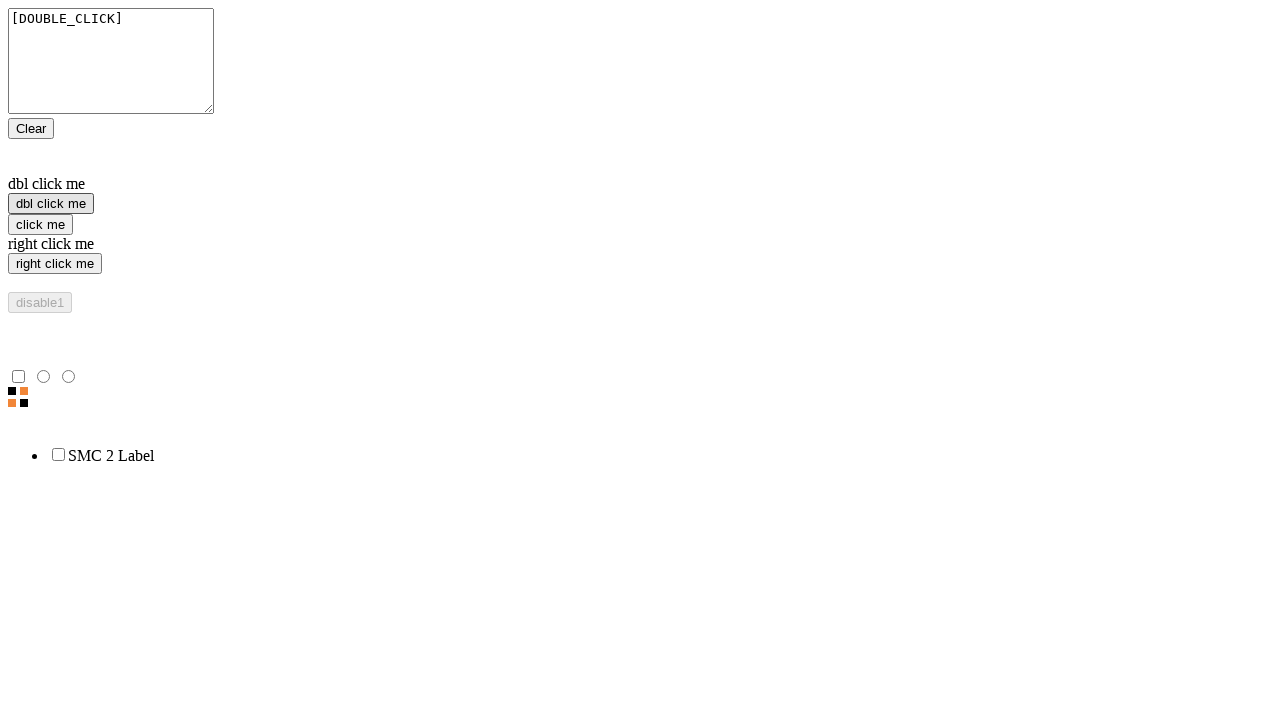

Verified double click result: '[DOUBLE_CLICK]' text appeared
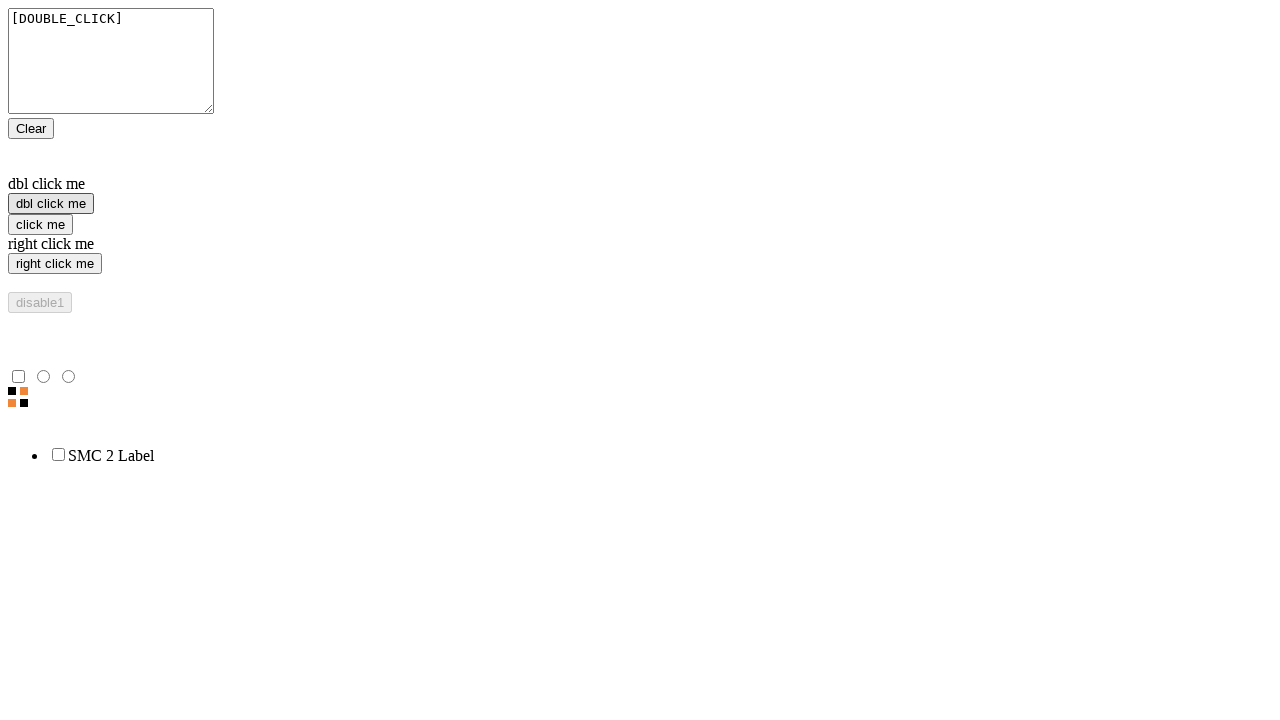

Located clear button
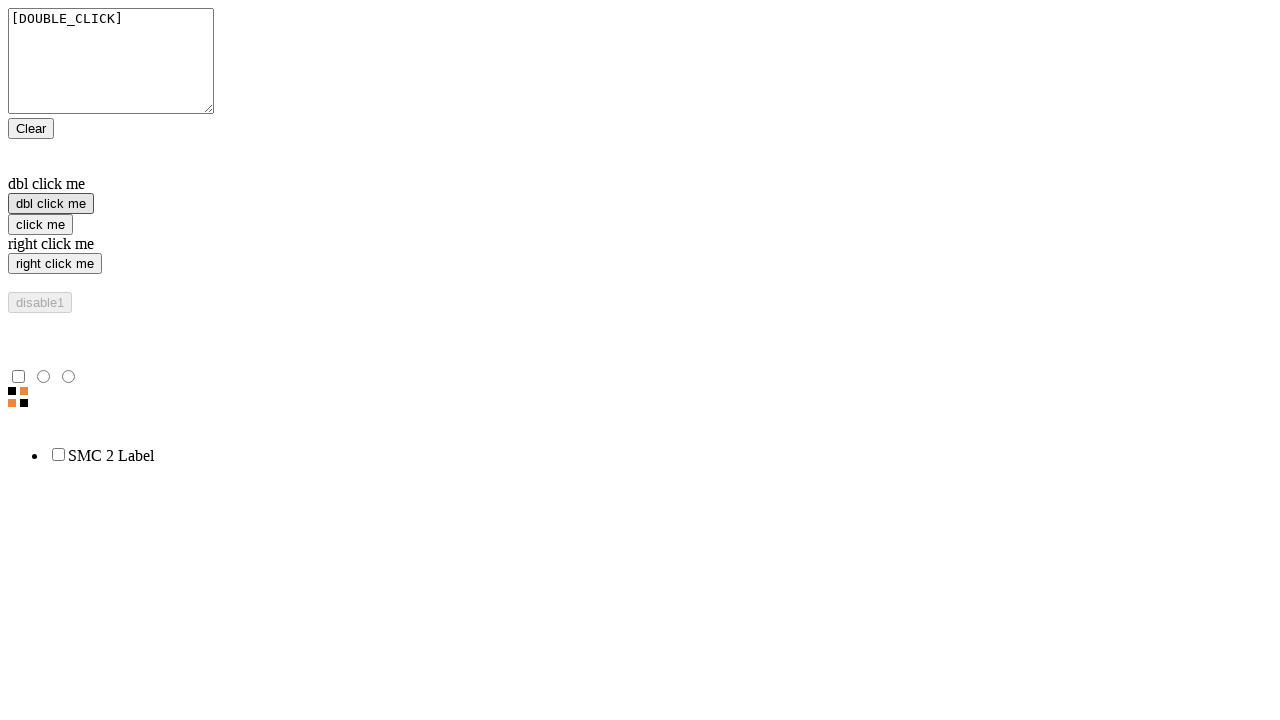

Clicked clear button to reset text area at (31, 128) on xpath=/html/body/form/input[1]
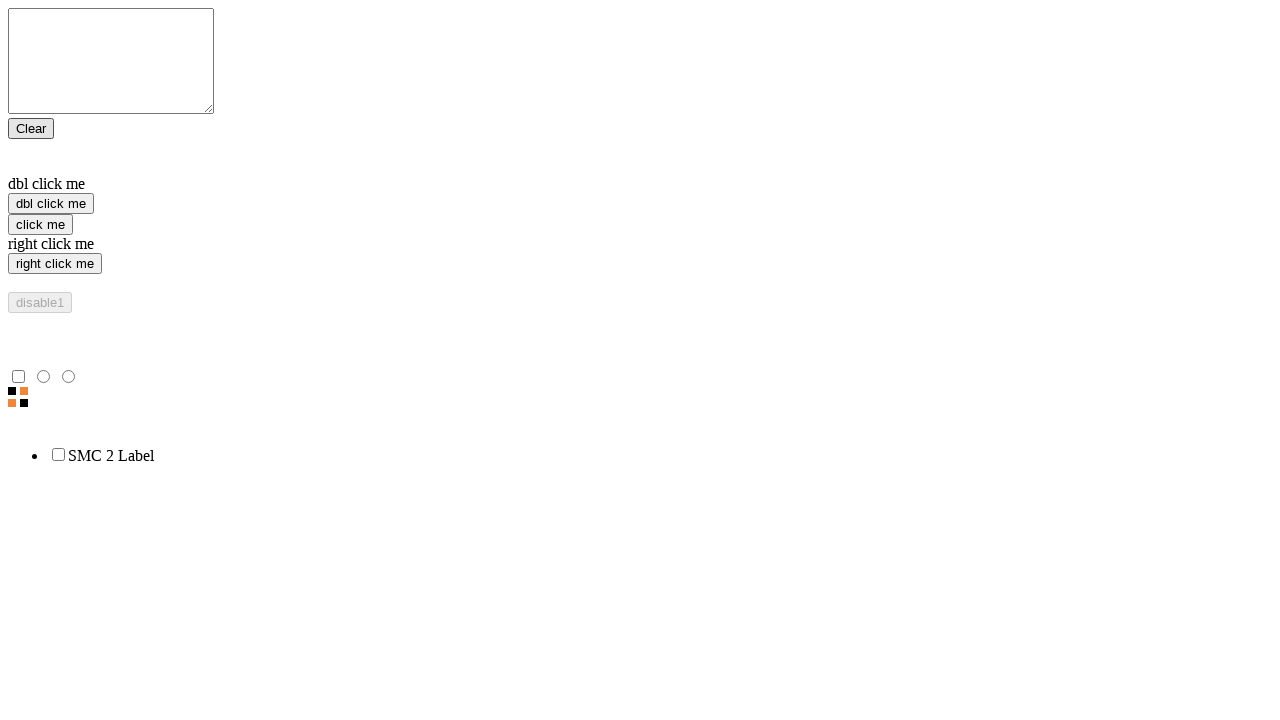

Located single click button
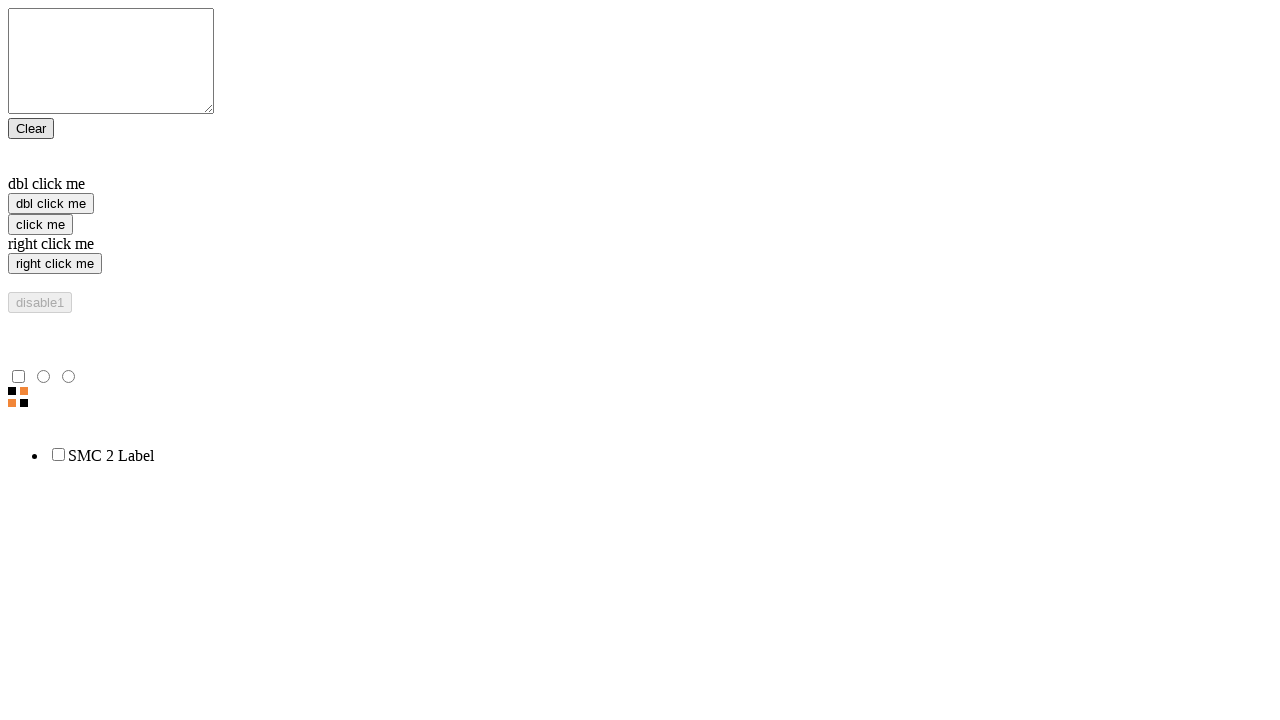

Single clicked the button at (40, 224) on xpath=/html/body/form/input[3]
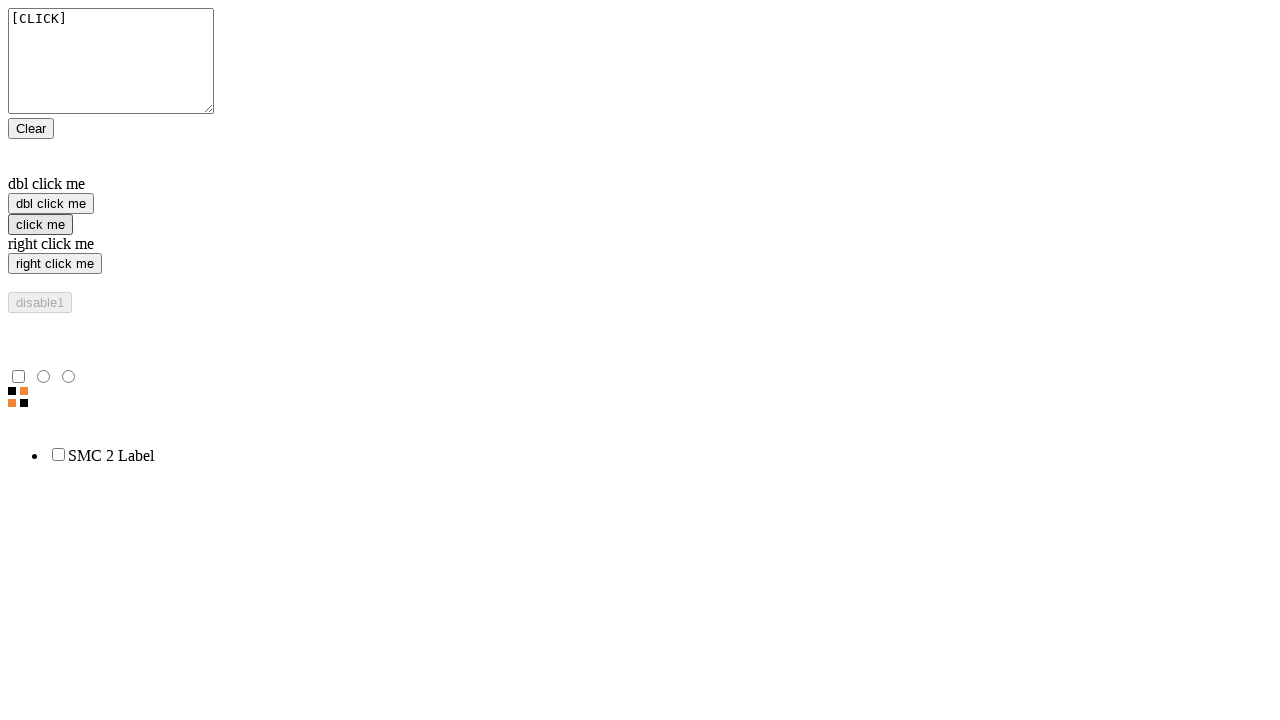

Verified single click result: '[CLICK]' text appeared
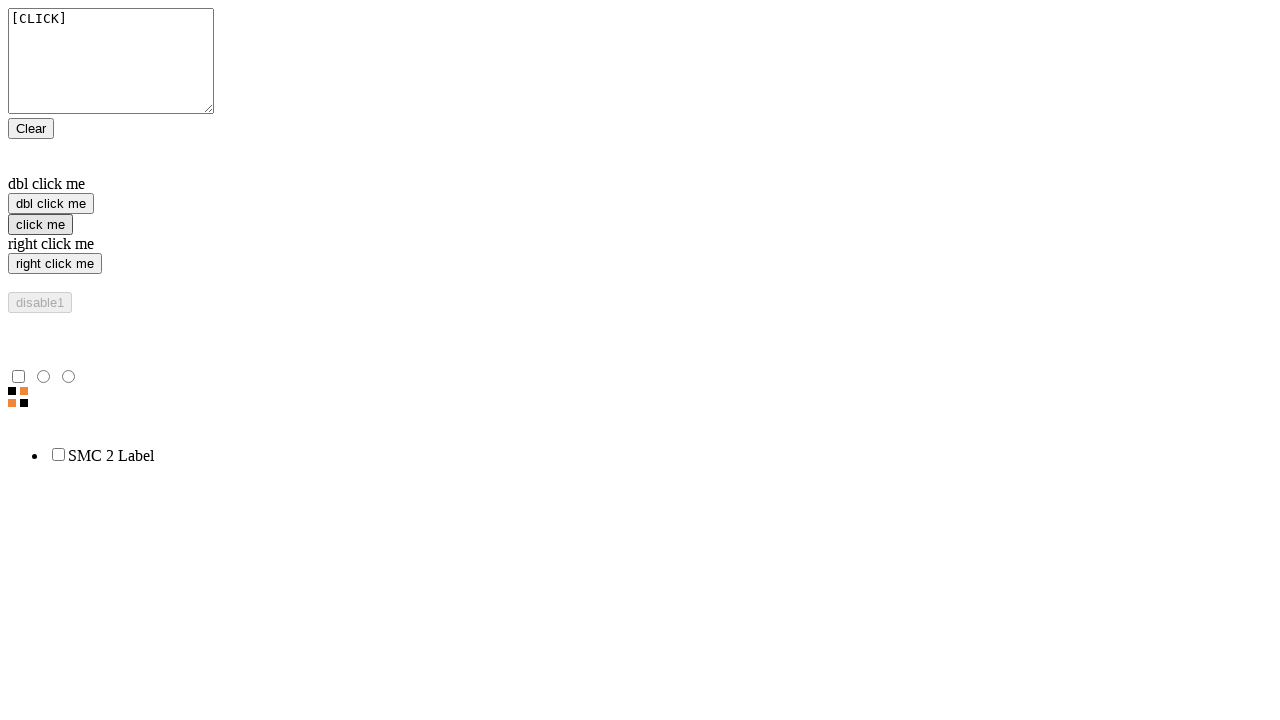

Clicked clear button again to reset text area at (31, 128) on xpath=/html/body/form/input[1]
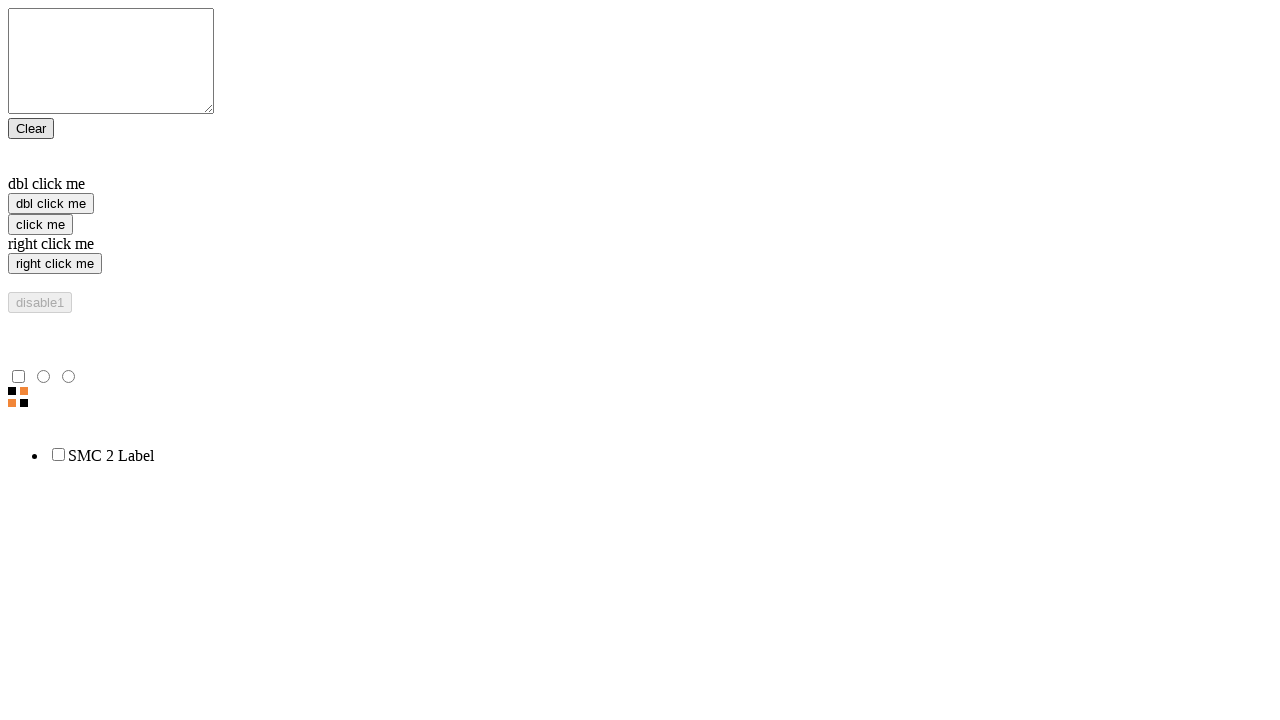

Located right click div element
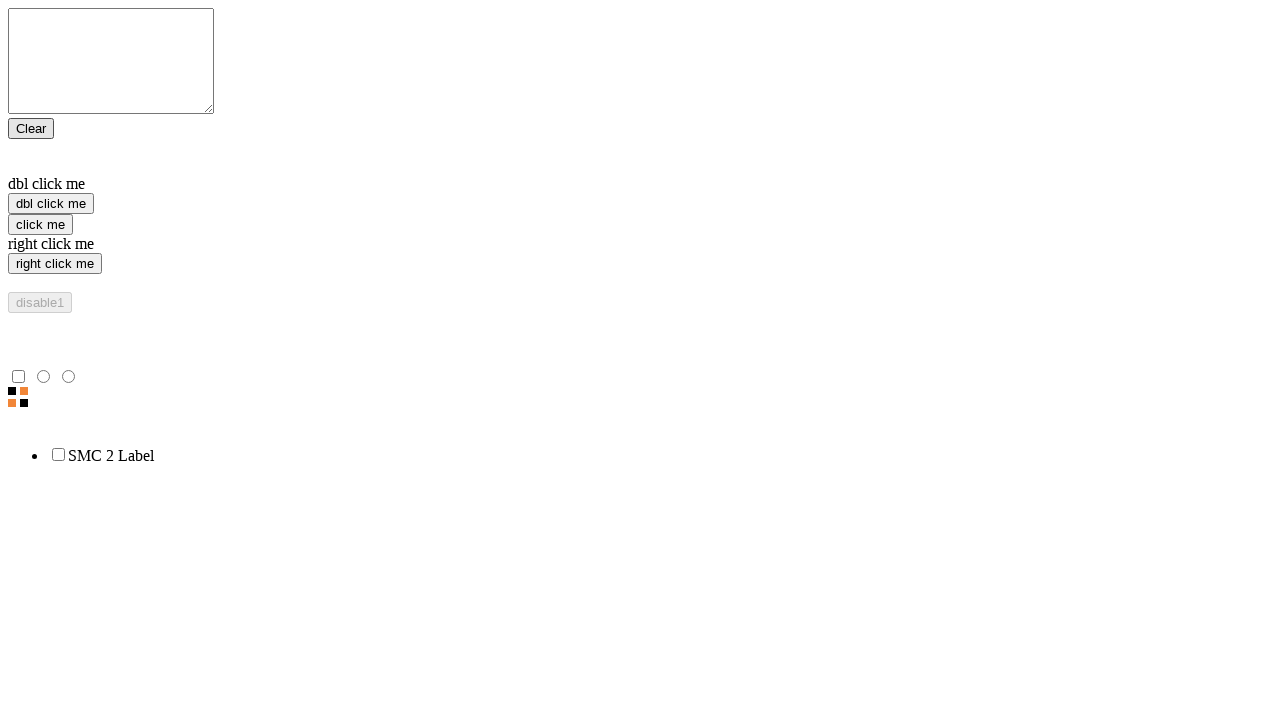

Hovered over the right click div at (640, 244) on xpath=/html/body/form/div[2]
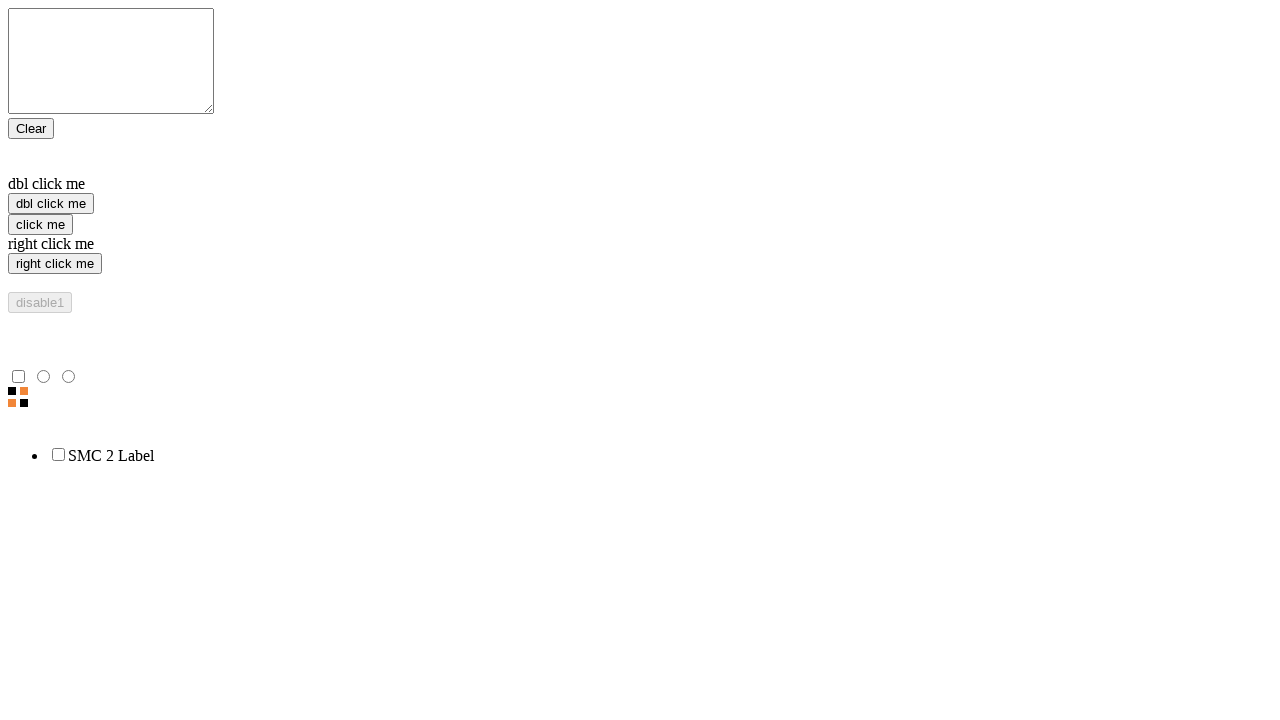

Right clicked on the div at (640, 244) on xpath=/html/body/form/div[2]
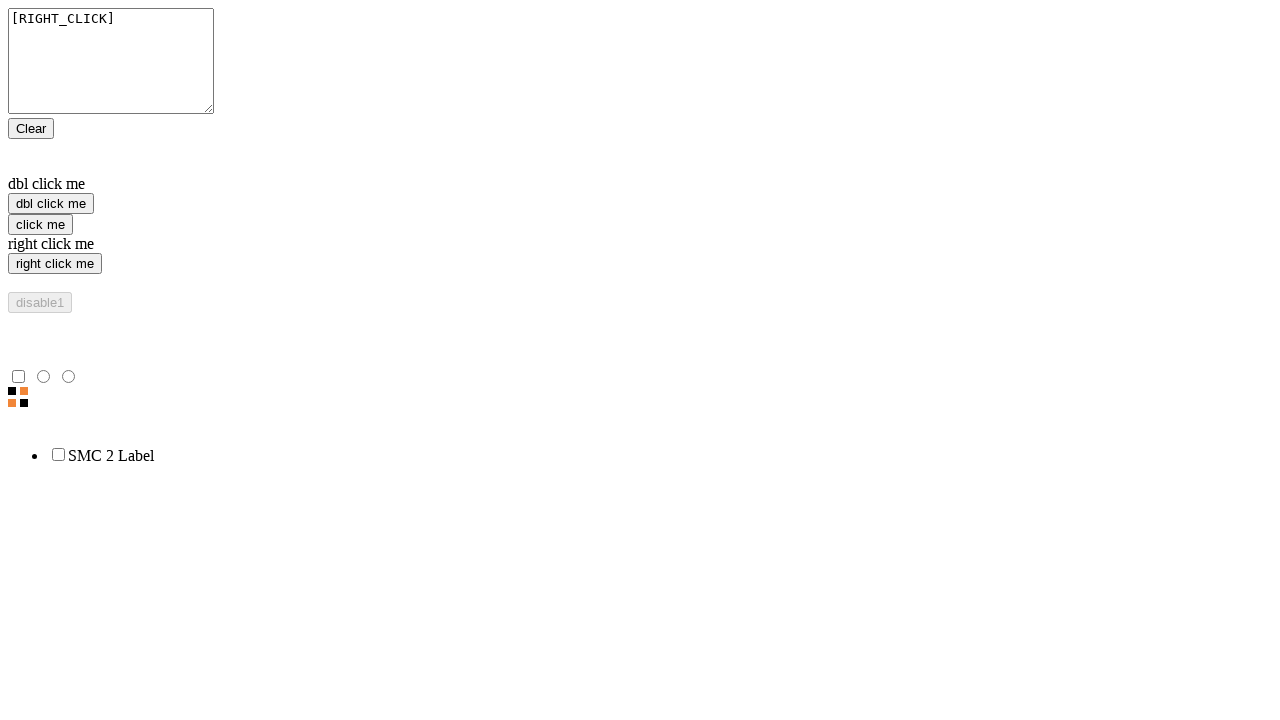

Clicked on the div to close context menu at (640, 244) on xpath=/html/body/form/div[2]
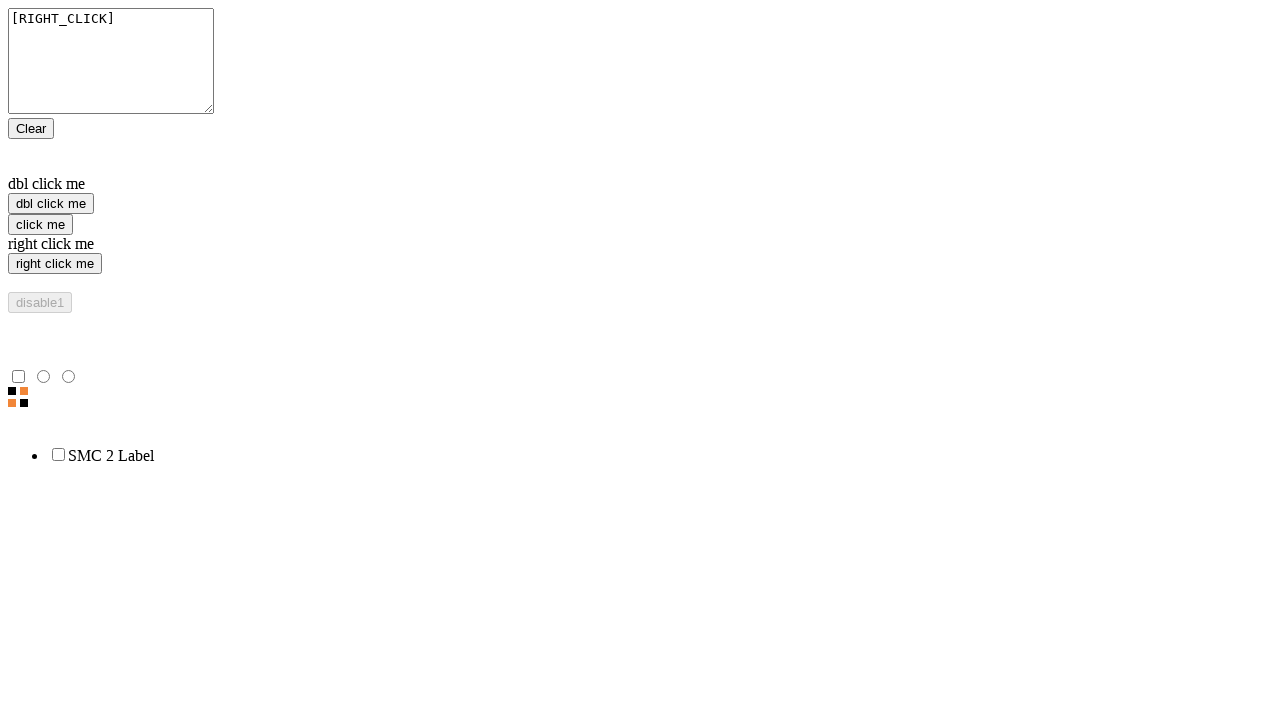

Verified right click result: '[RIGHT_CLICK]' text appeared
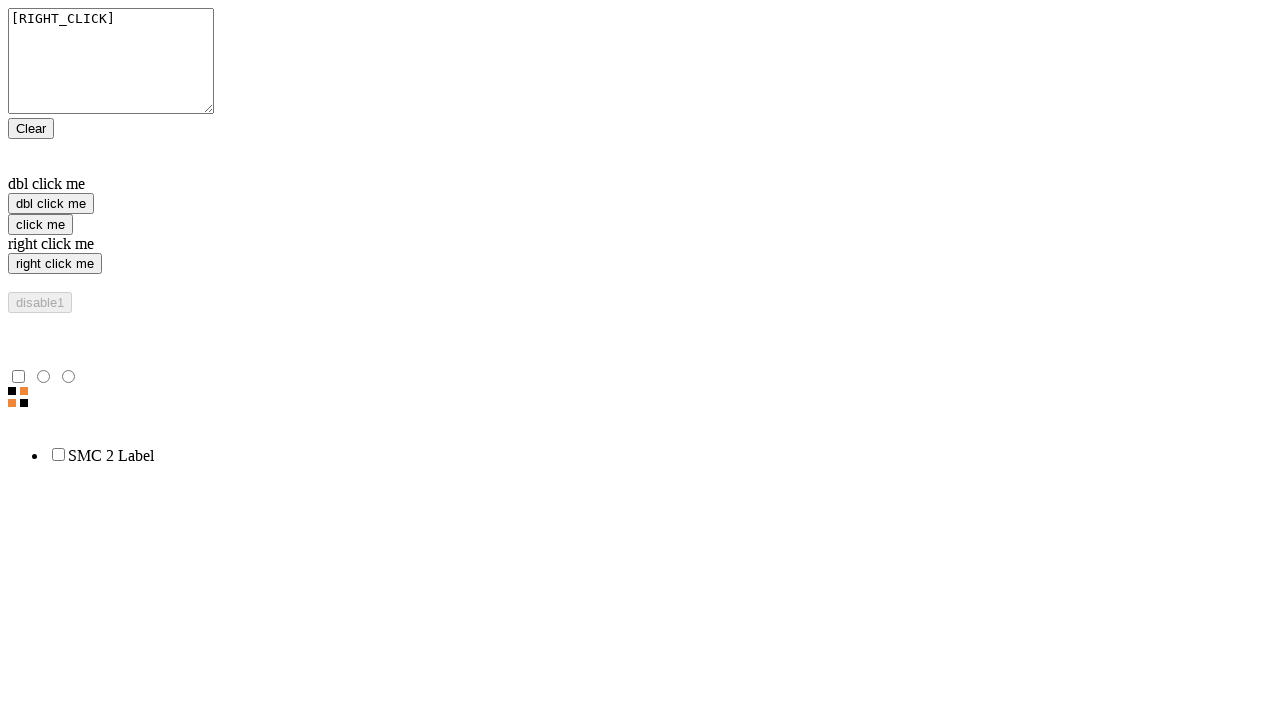

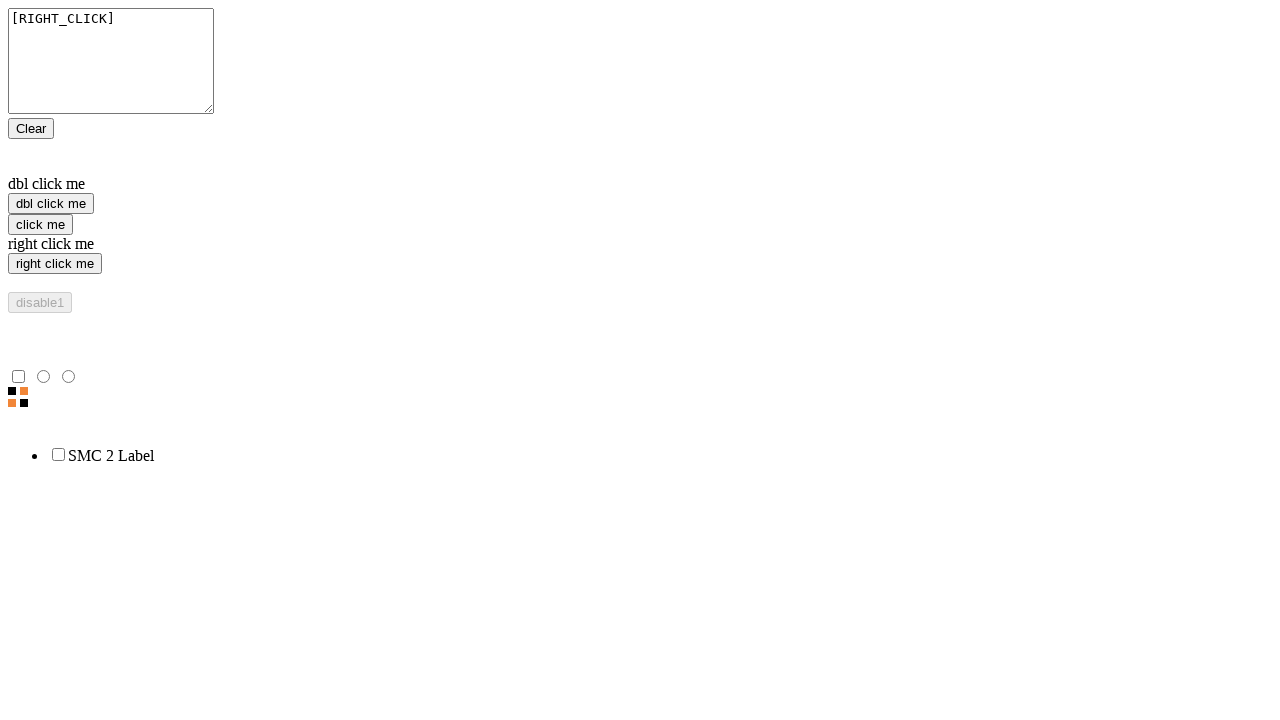